Tests radio button selection by clicking a random radio button and verifying it becomes selected

Starting URL: https://codenboxautomationlab.com/practice/

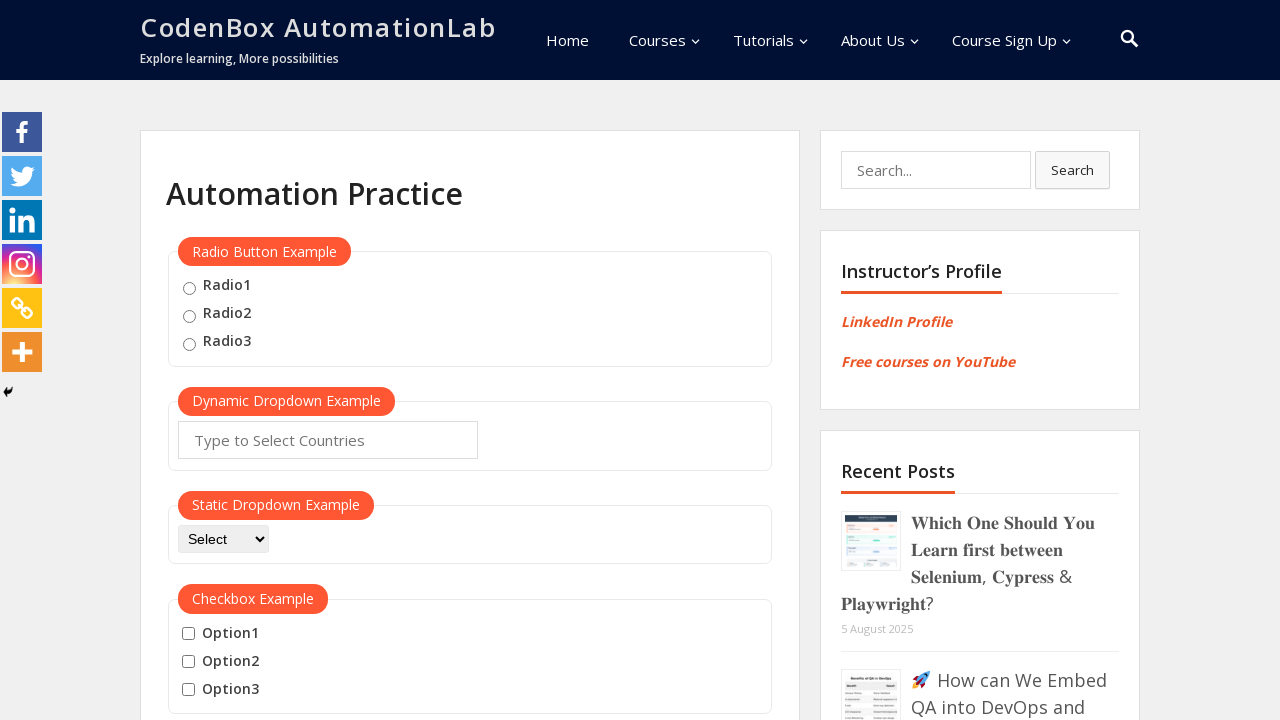

Located all radio button inputs in the radio button example section
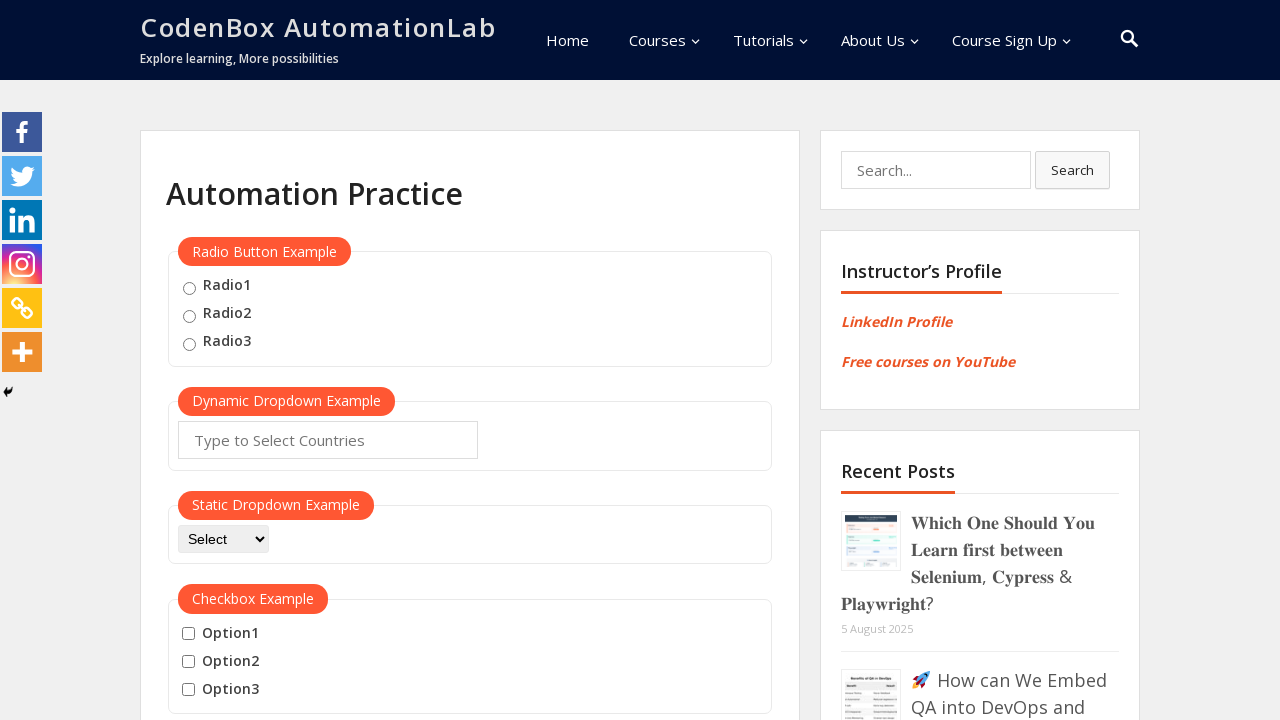

Clicked the second radio button option at (189, 316) on #radio-btn-example input[type='radio'] >> nth=1
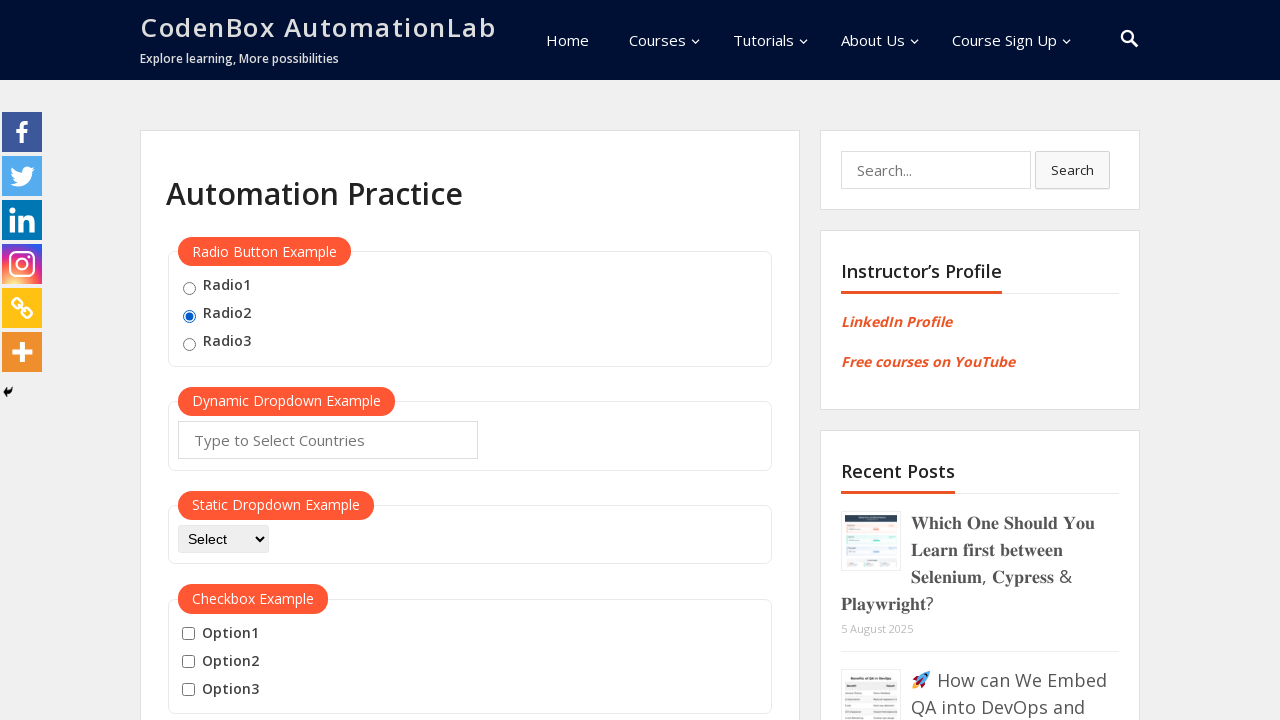

Verified that the second radio button is now selected
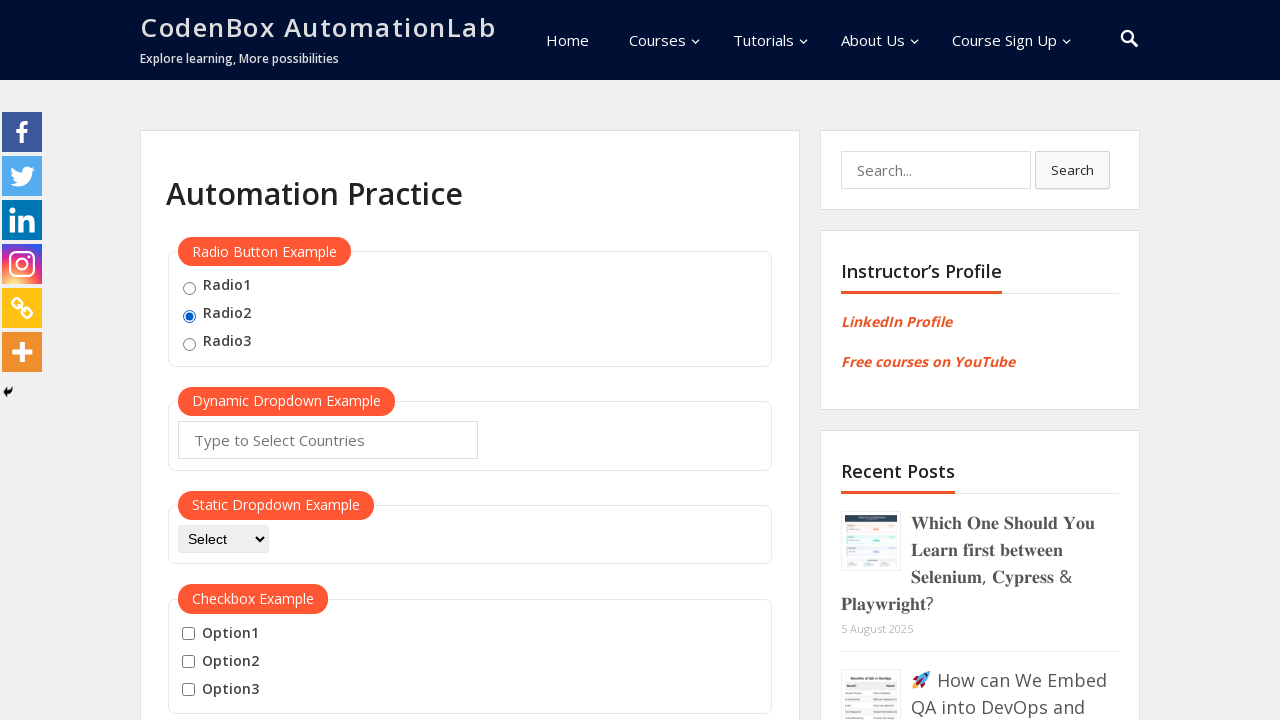

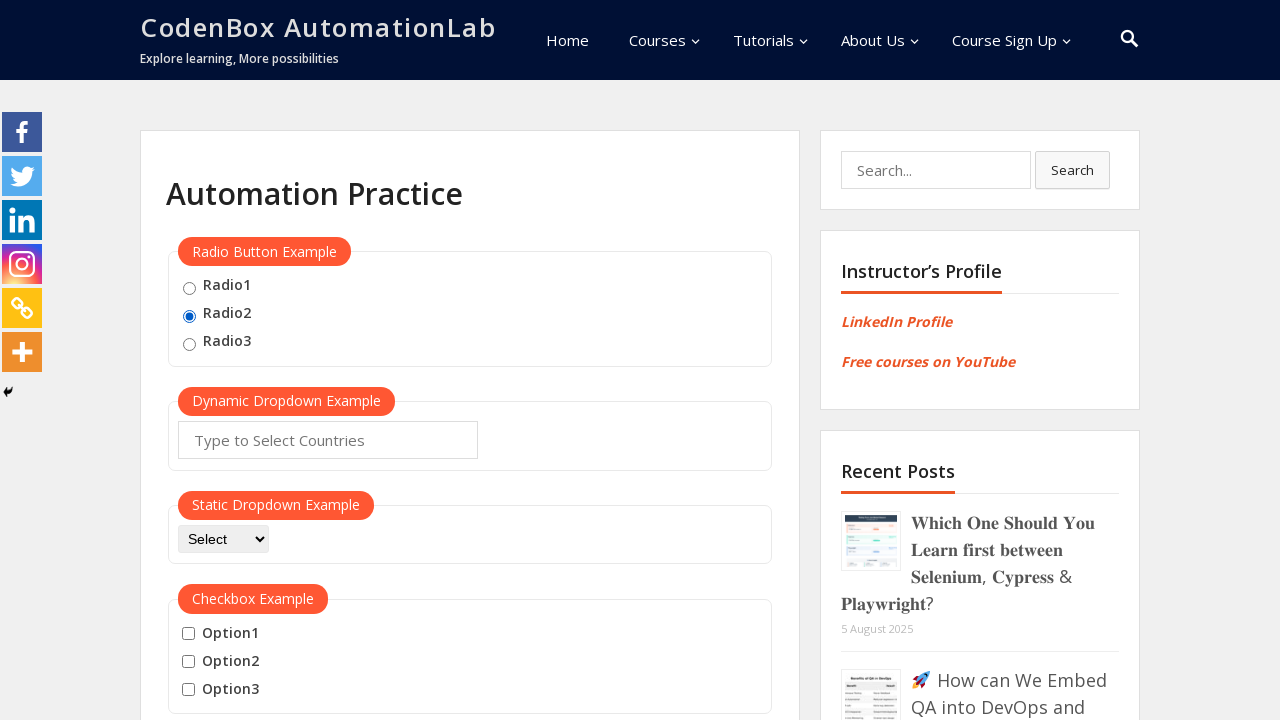